Tests various browser interactions on a demo page including clicking links, handling new windows, selecting dropdown options, performing double-click actions, and handling JavaScript alerts.

Starting URL: http://omayo.blogspot.com/

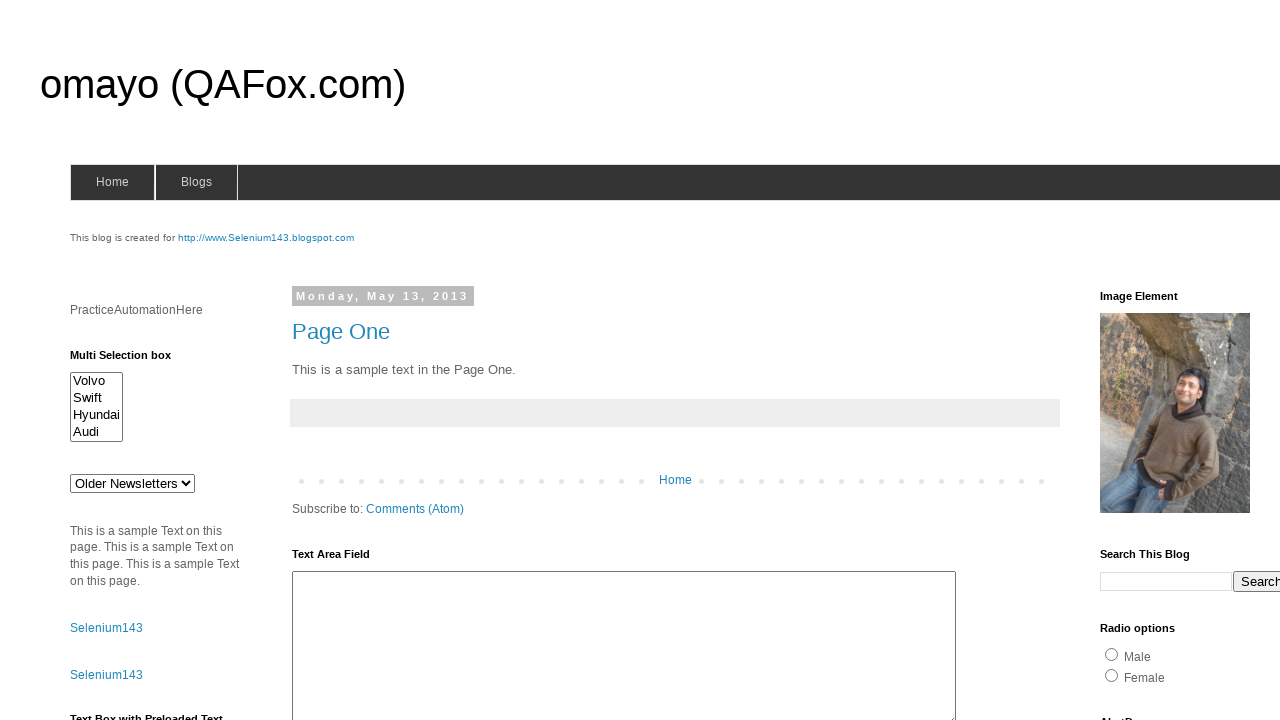

Waited for SeleniumTutorial link to be visible
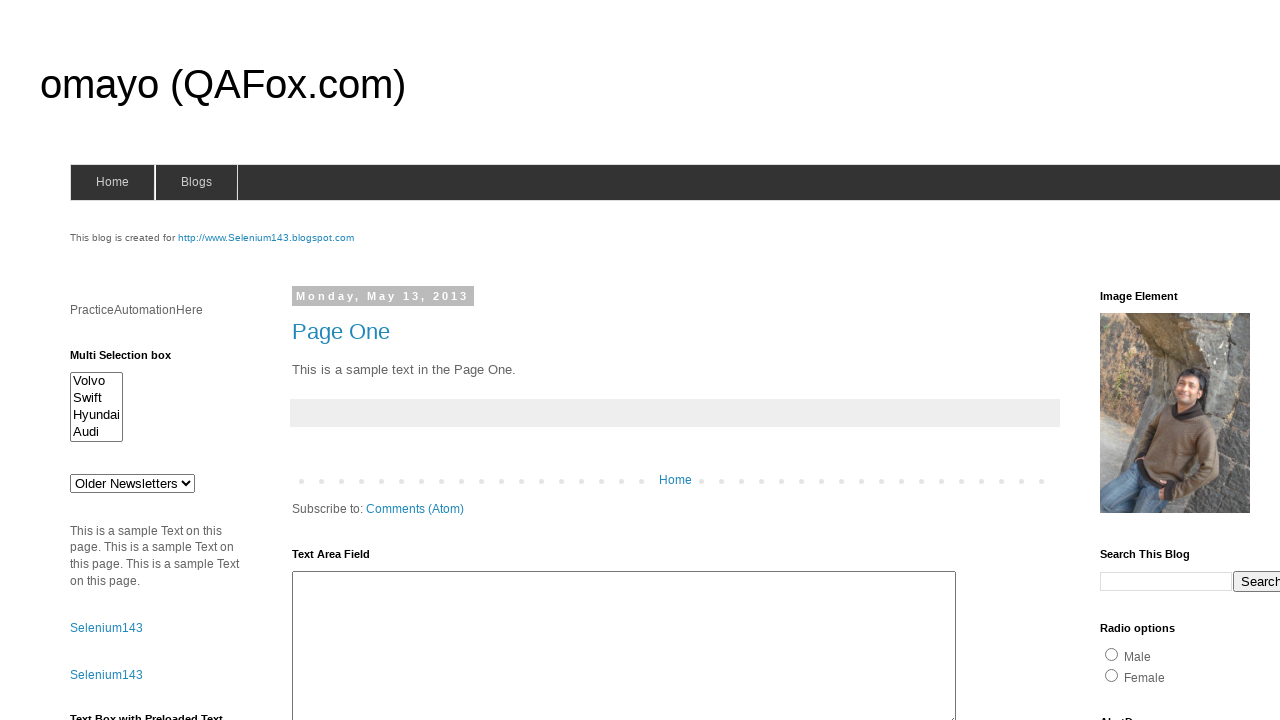

Clicked on SeleniumTutorial link to open new window at (116, 360) on text=SeleniumTutorial
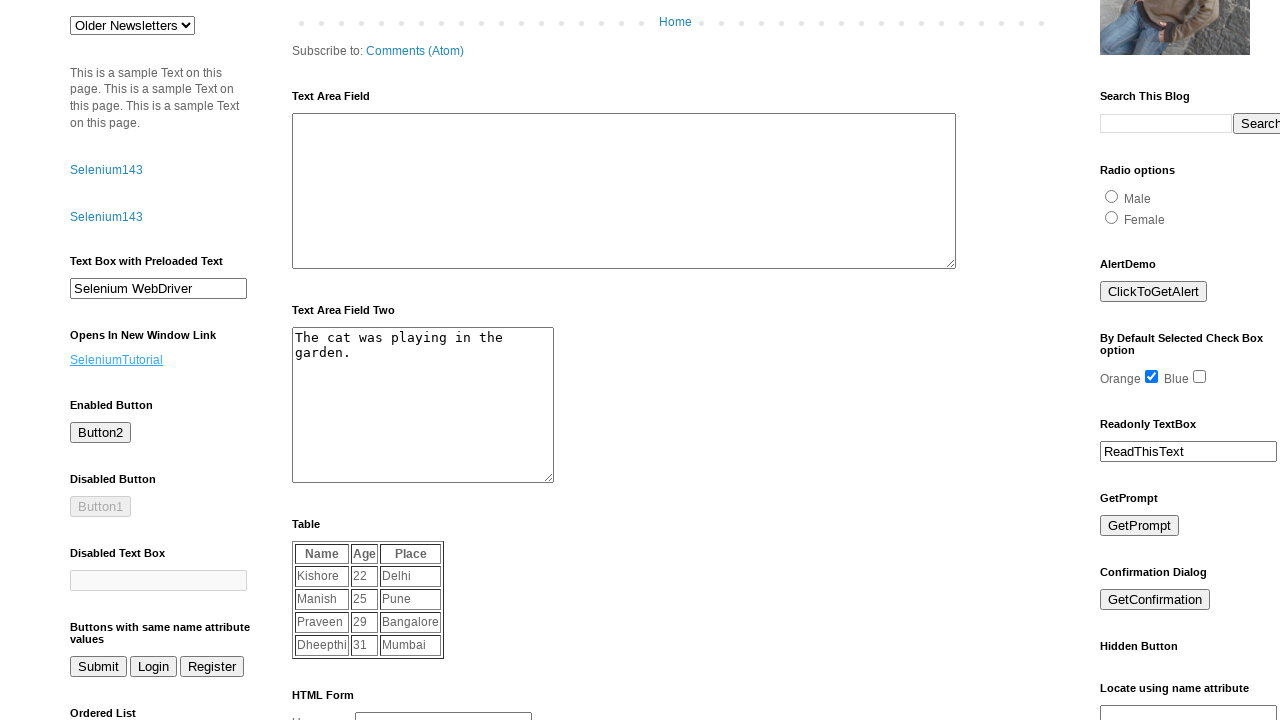

Closed the new window and returned to main tab
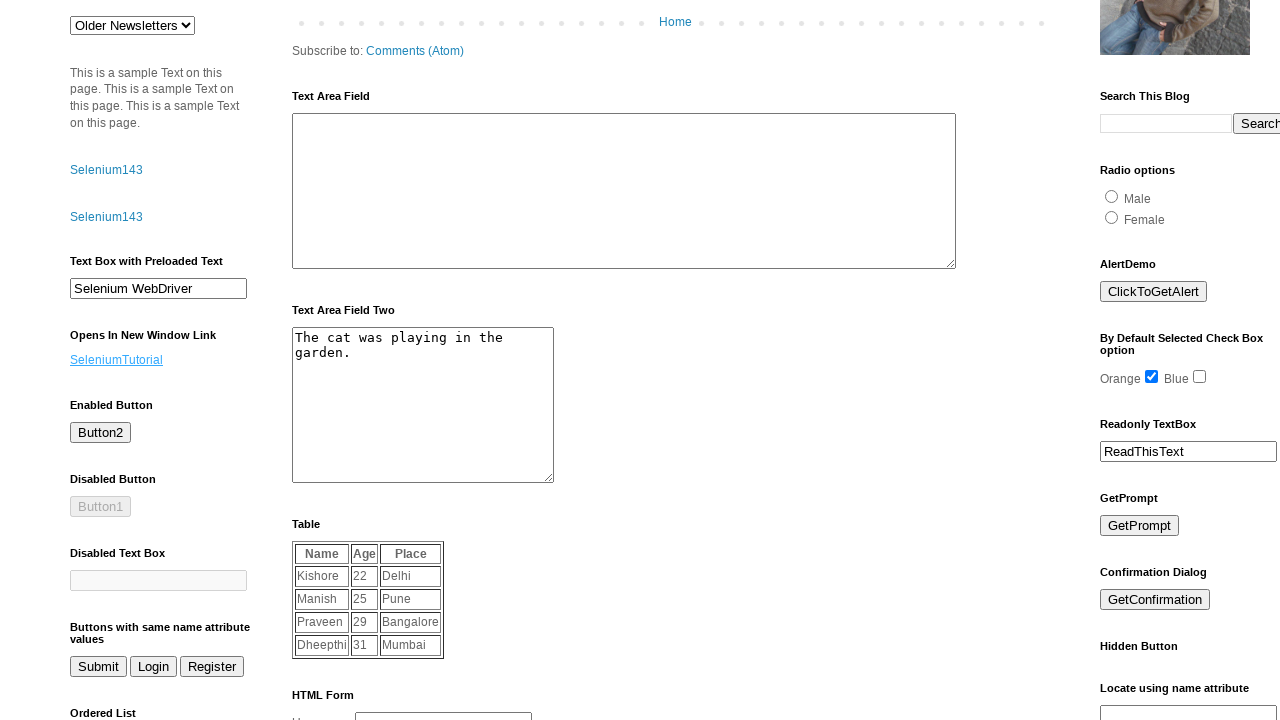

Selected dropdown option at index 3 (doc3) from SiteMap on select[name='SiteMap']
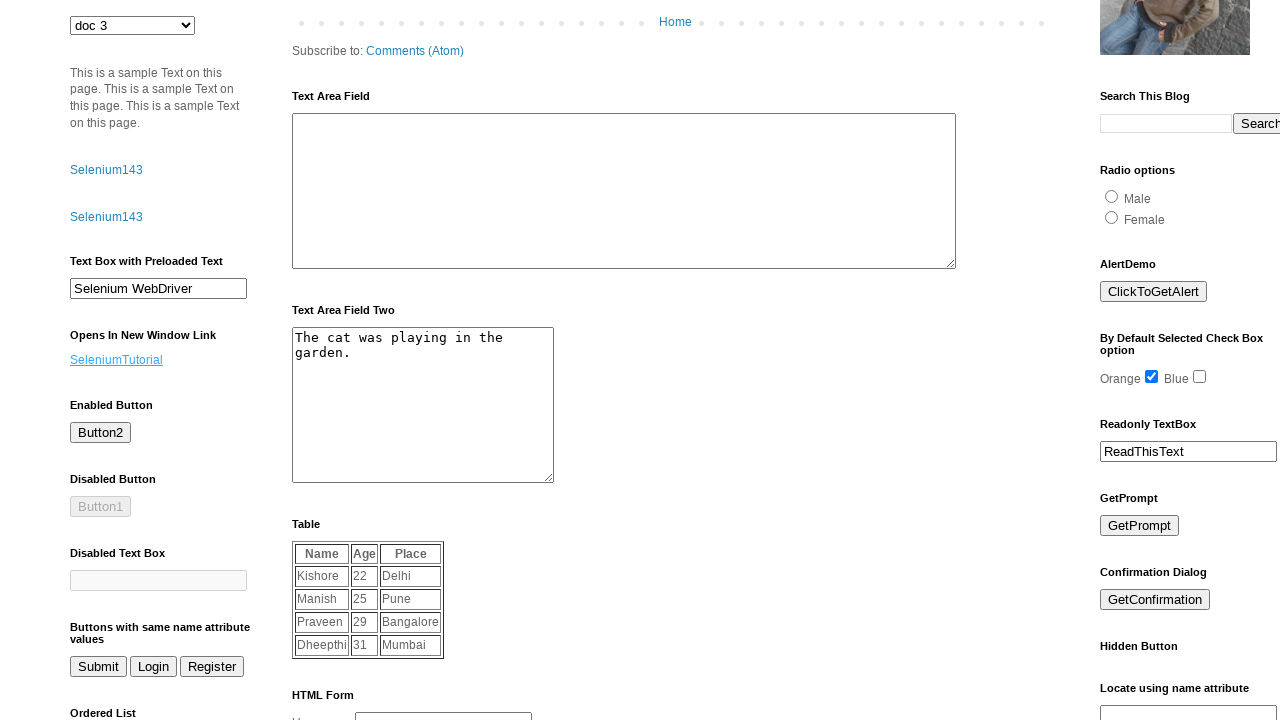

Waited 1 second before next dropdown selection
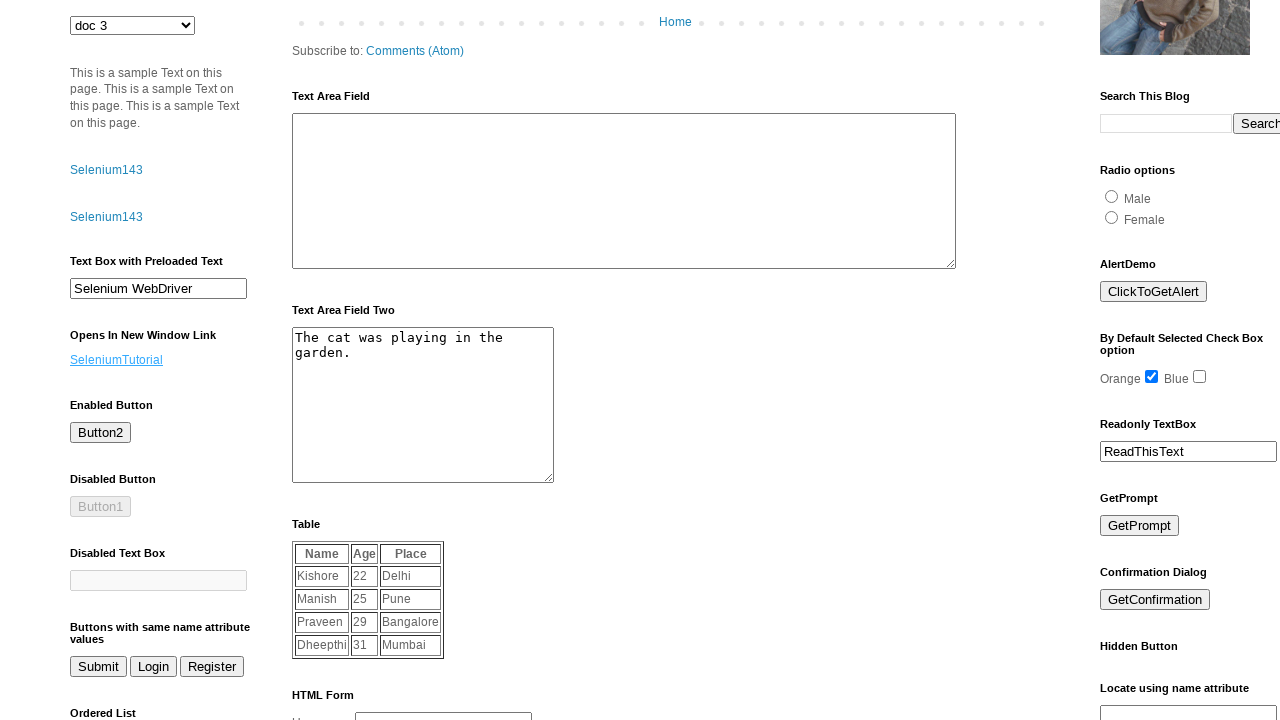

Selected dropdown option at index 2 (doc2) from SiteMap on select[name='SiteMap']
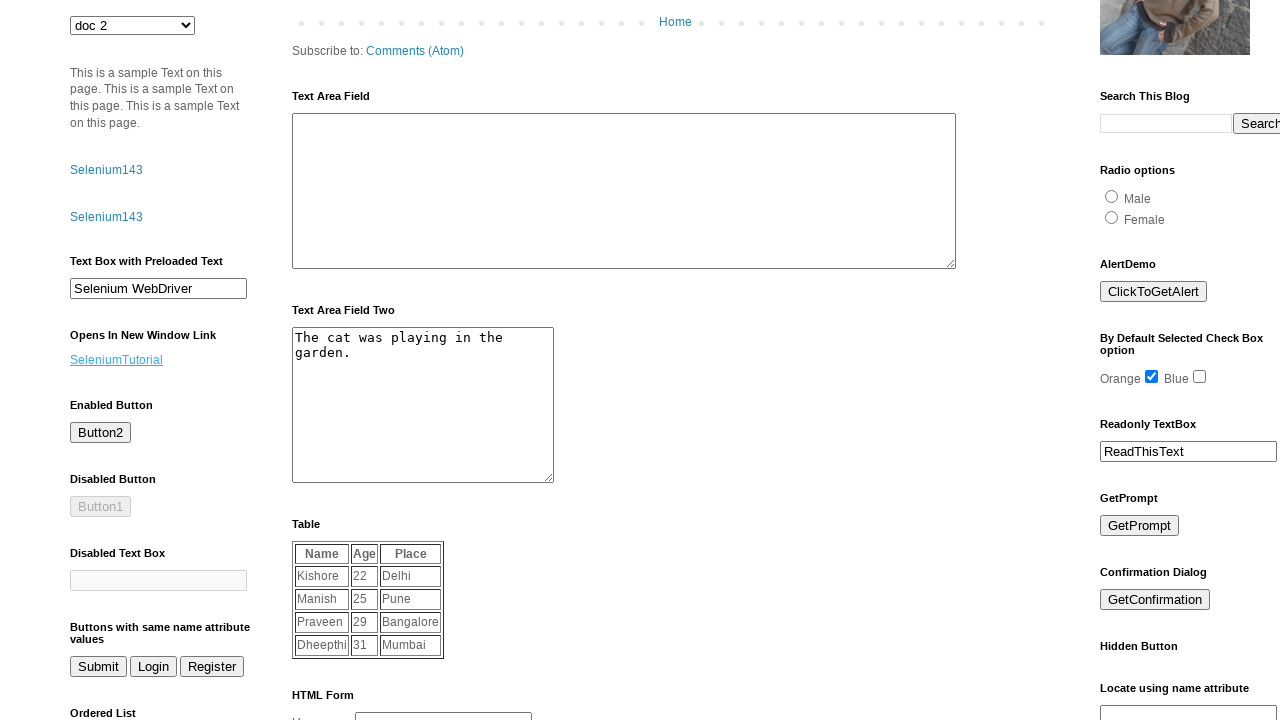

Double-clicked on the double-click alert button at (129, 365) on button[ondblclick='dblclickAlert()']
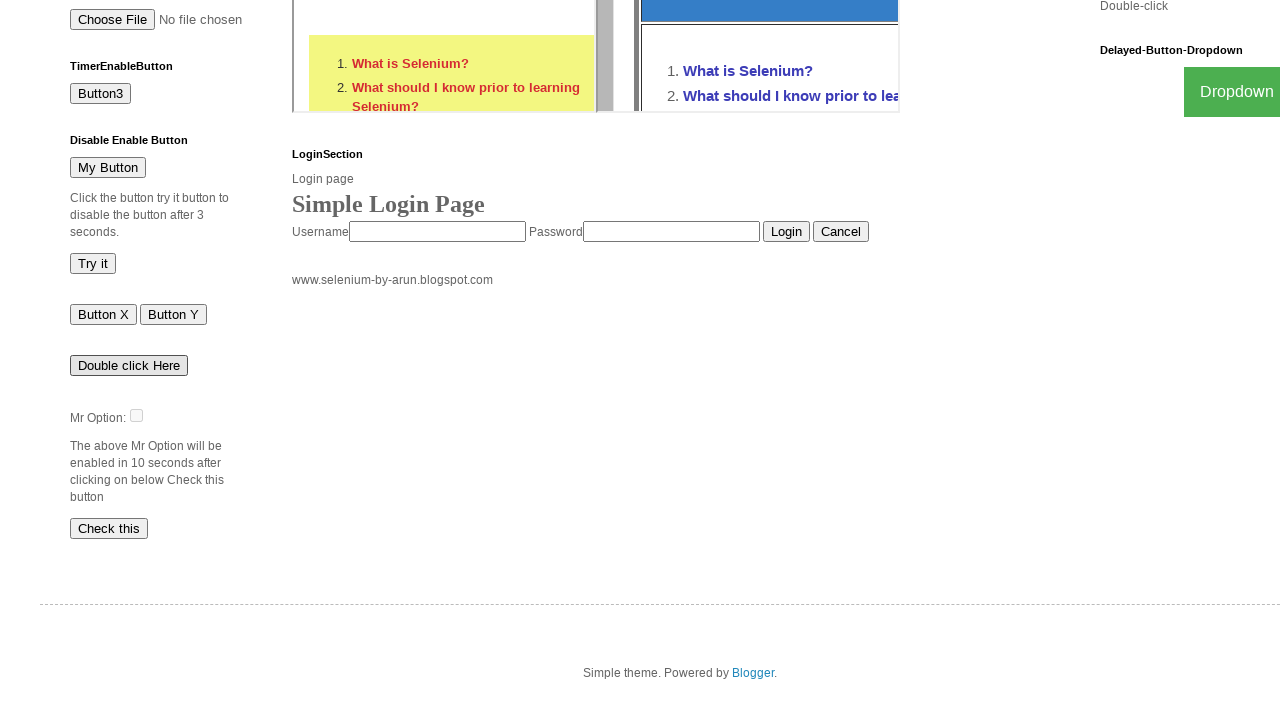

Accepted the alert dialog from double-click action
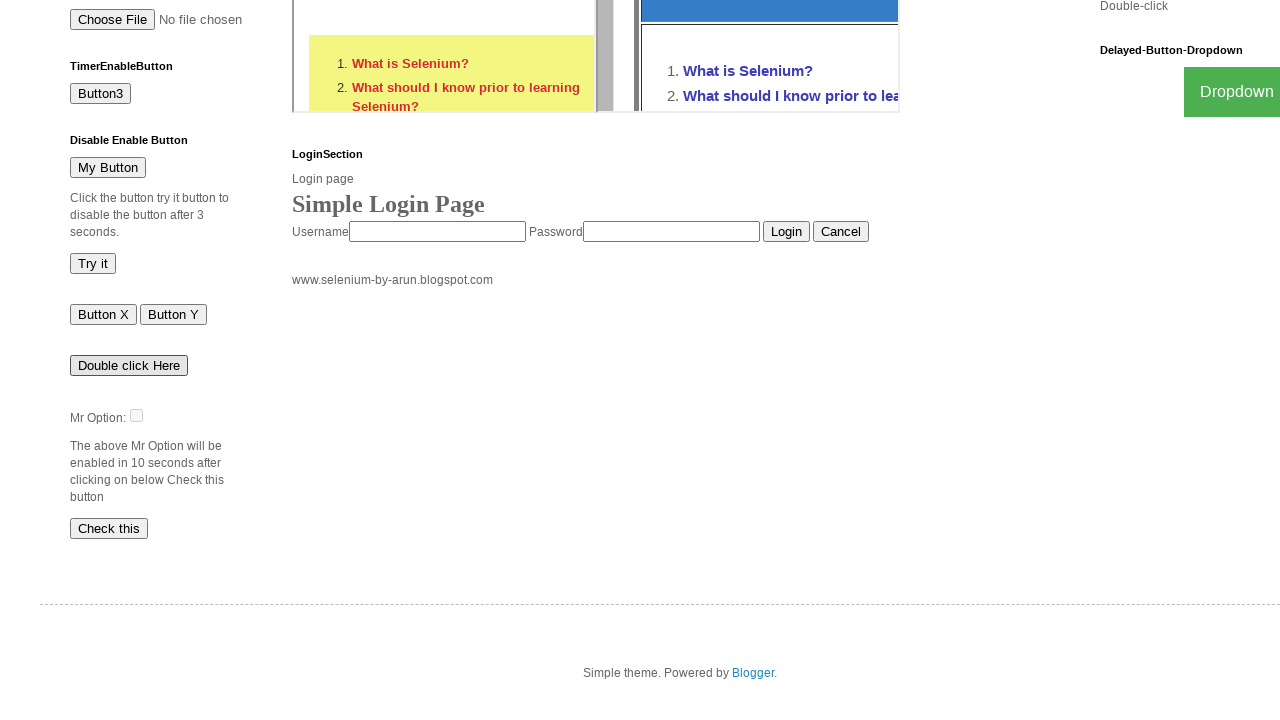

Set up dialog handler to dismiss confirm dialogs
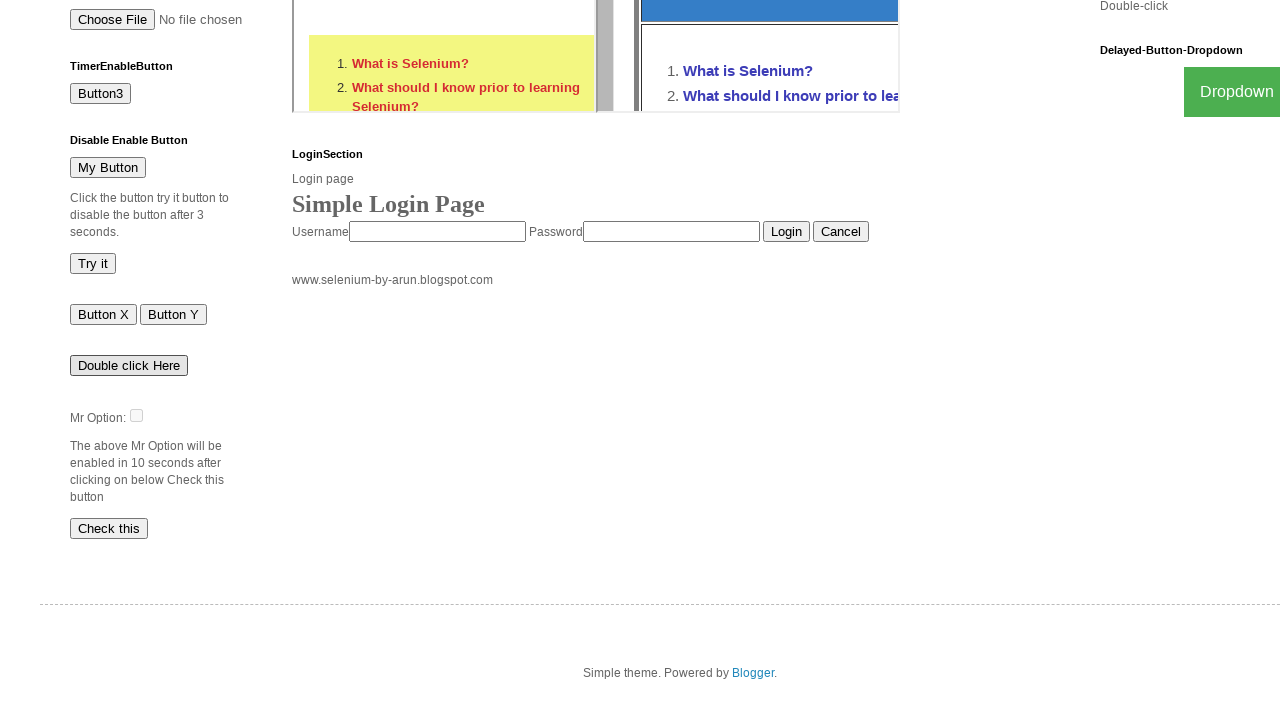

Double-clicked on the confirm button at (1155, 361) on #confirm
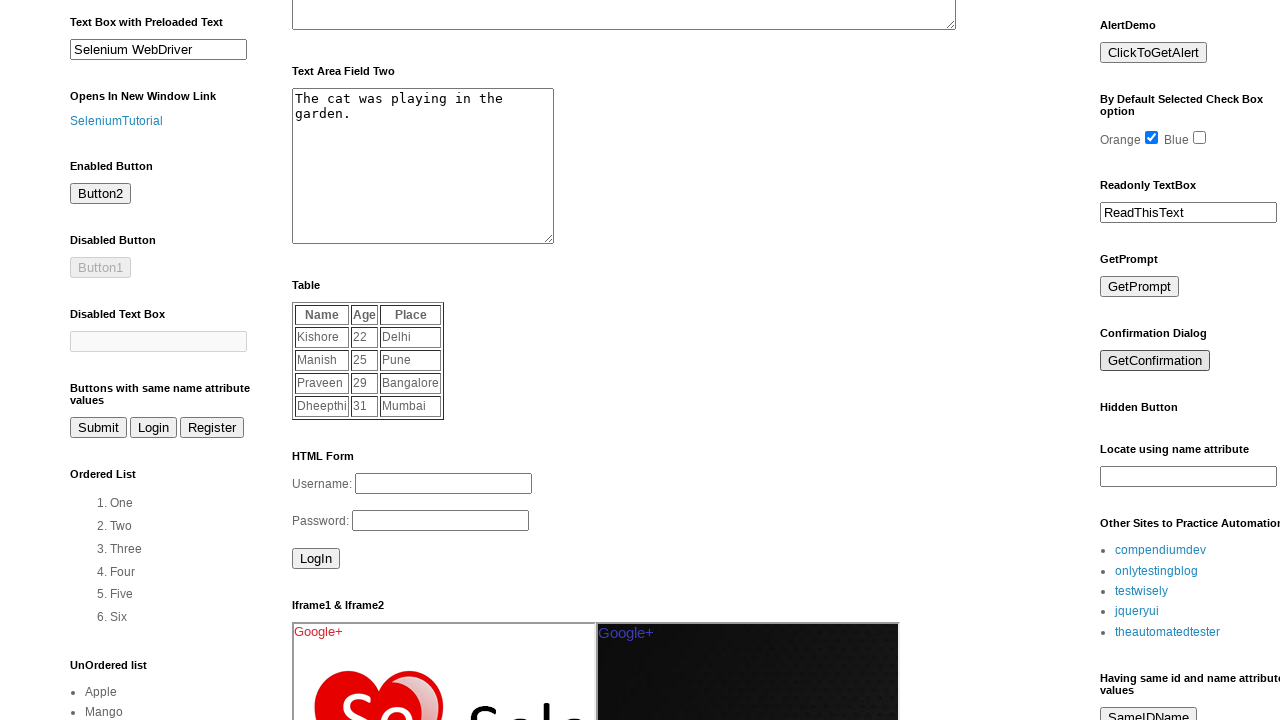

Waited for confirm dialog to be dismissed
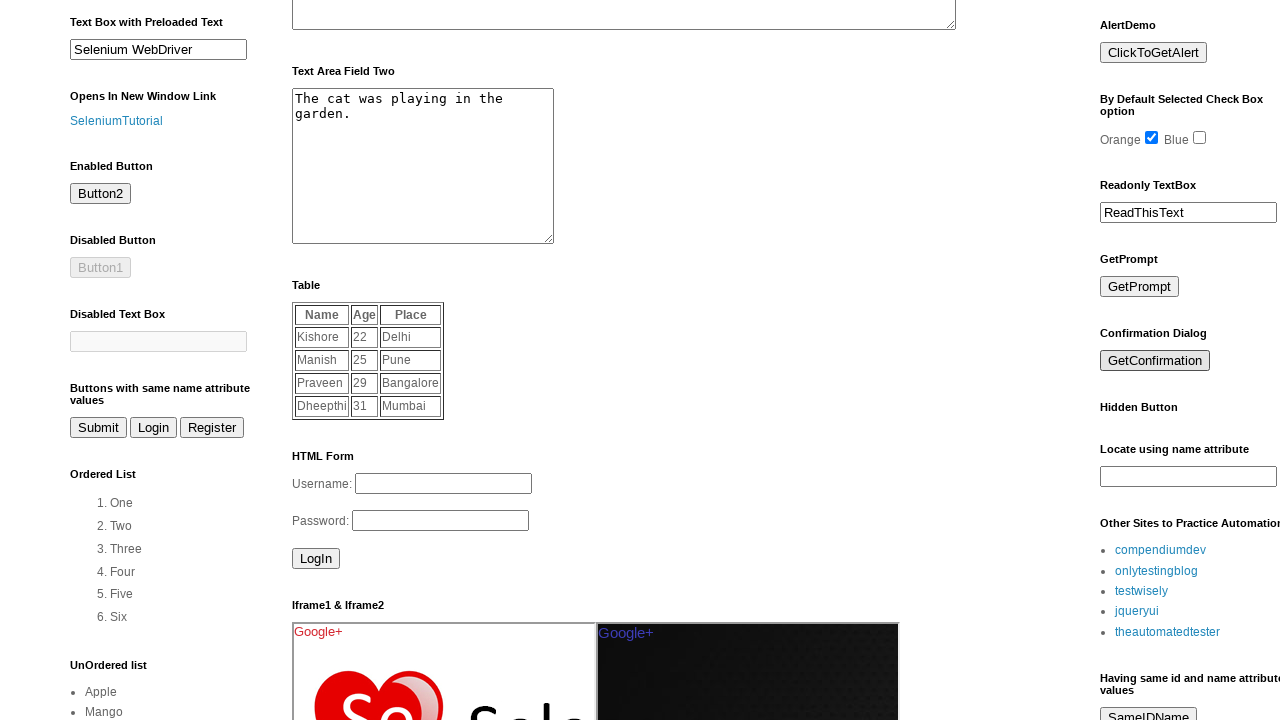

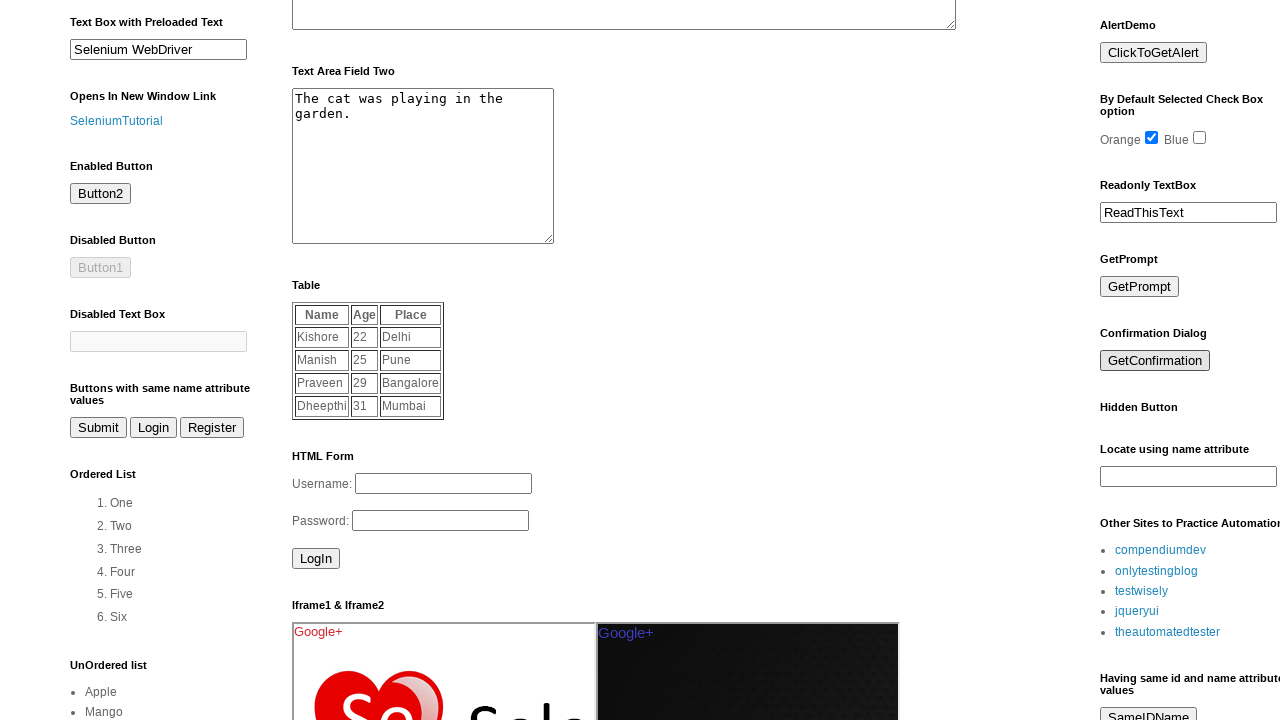